Tests checkbox and radio button selection functionality by clicking them and verifying their selected state

Starting URL: https://automationfc.github.io/basic-form/

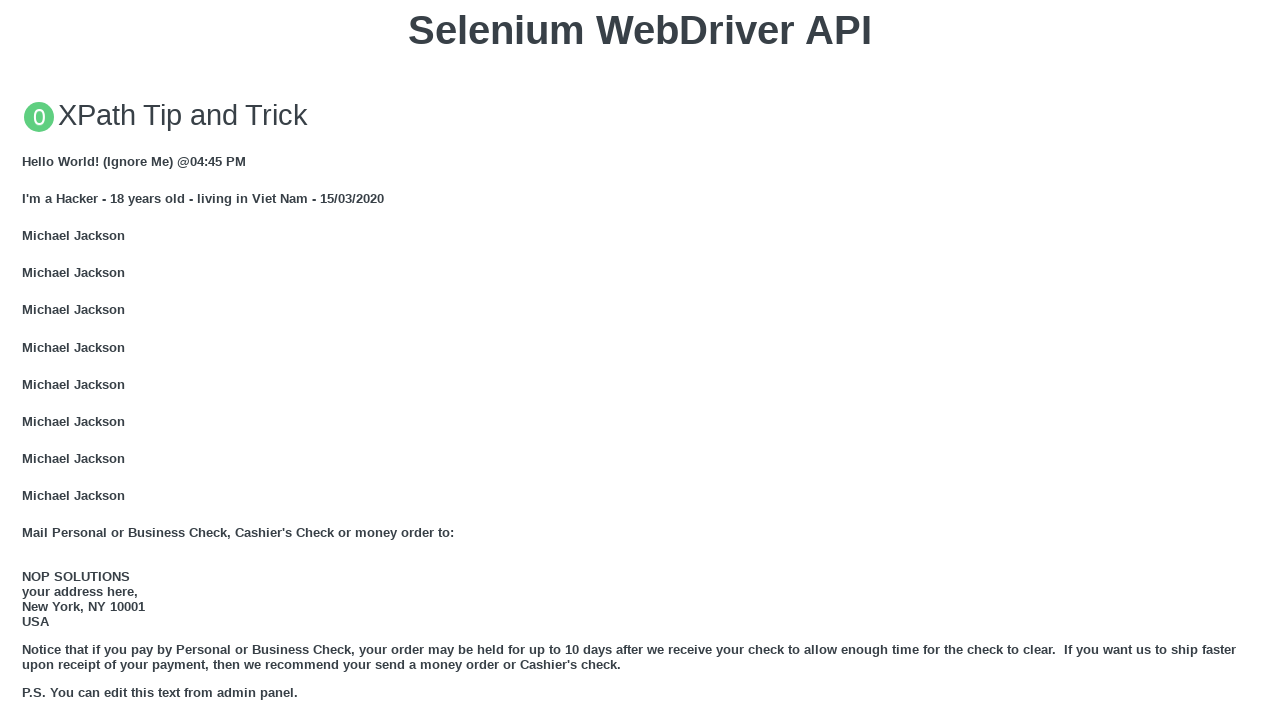

Reloaded the page to start fresh
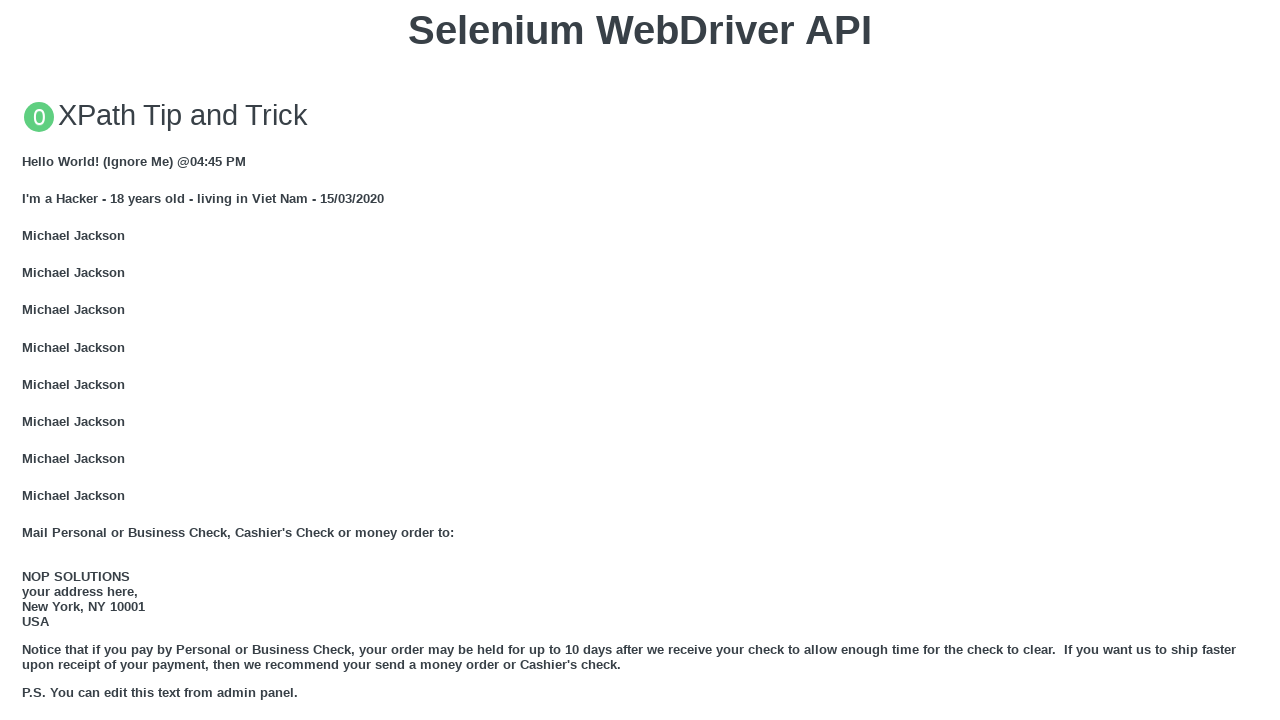

Clicked the 'Age under 18' radio button at (28, 360) on #under_18
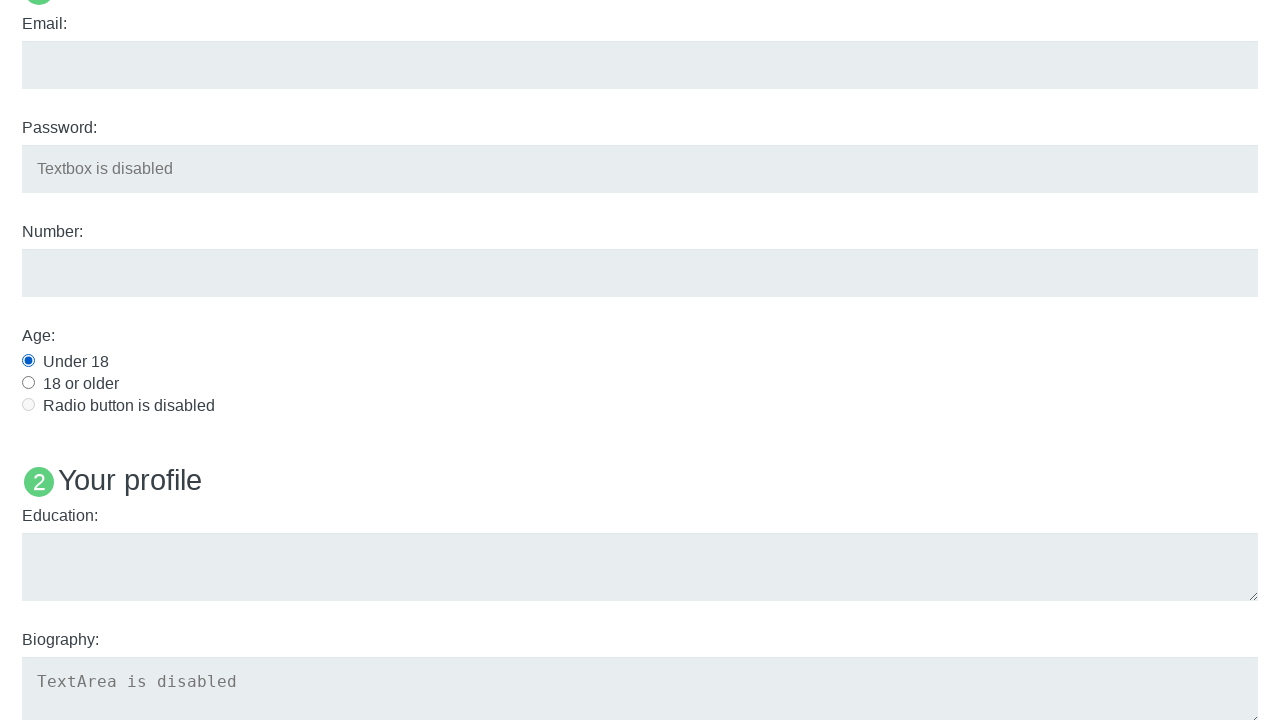

Clicked the Java checkbox at (28, 361) on #java
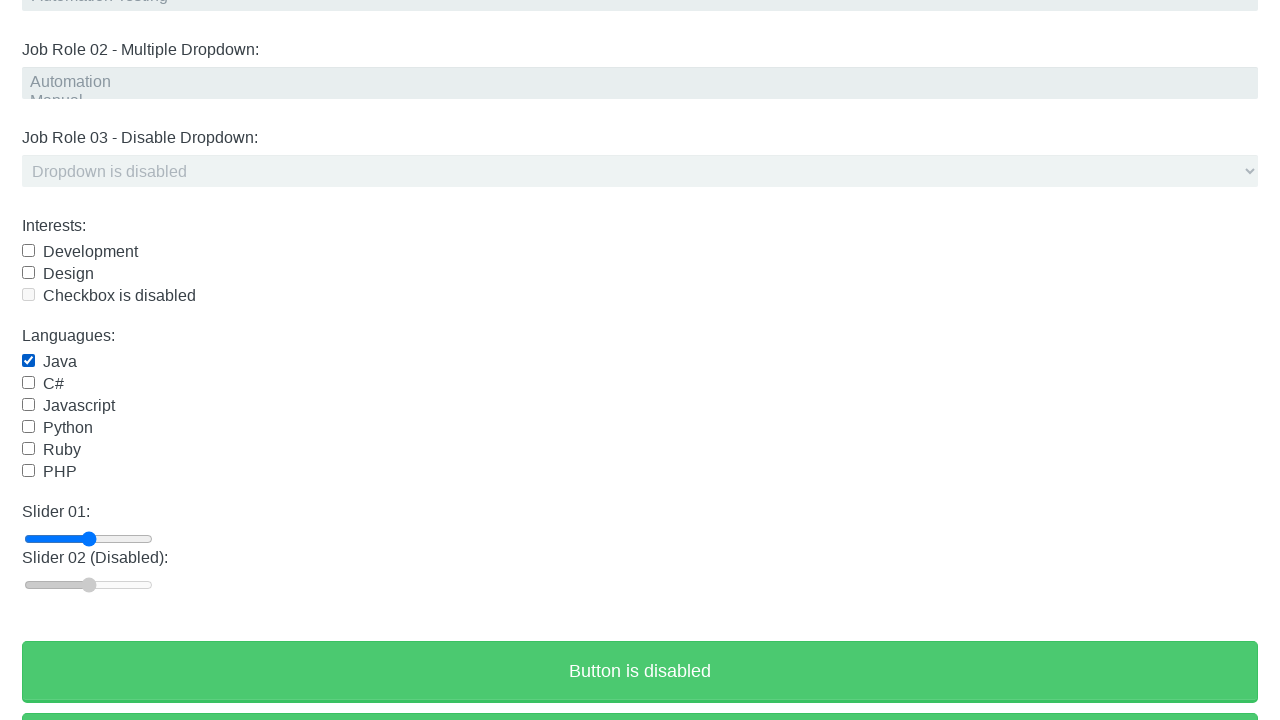

Verified 'Age under 18' radio button is selected
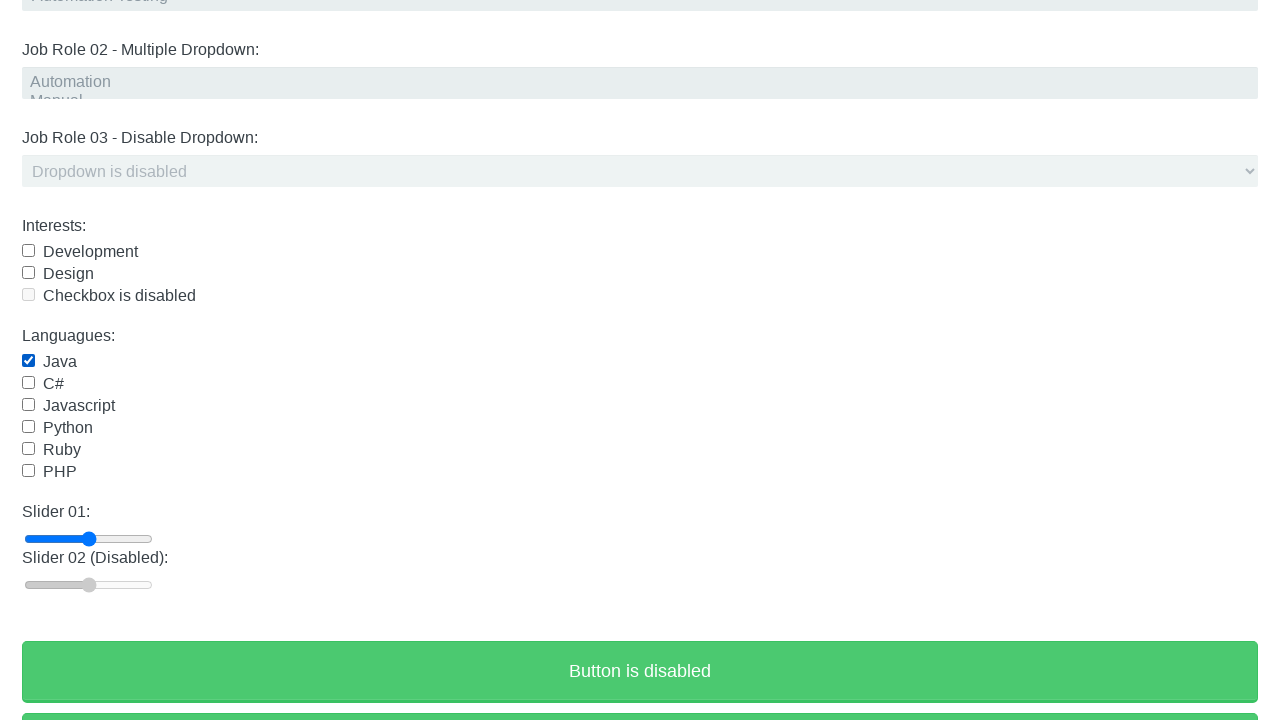

Verified Java checkbox is selected
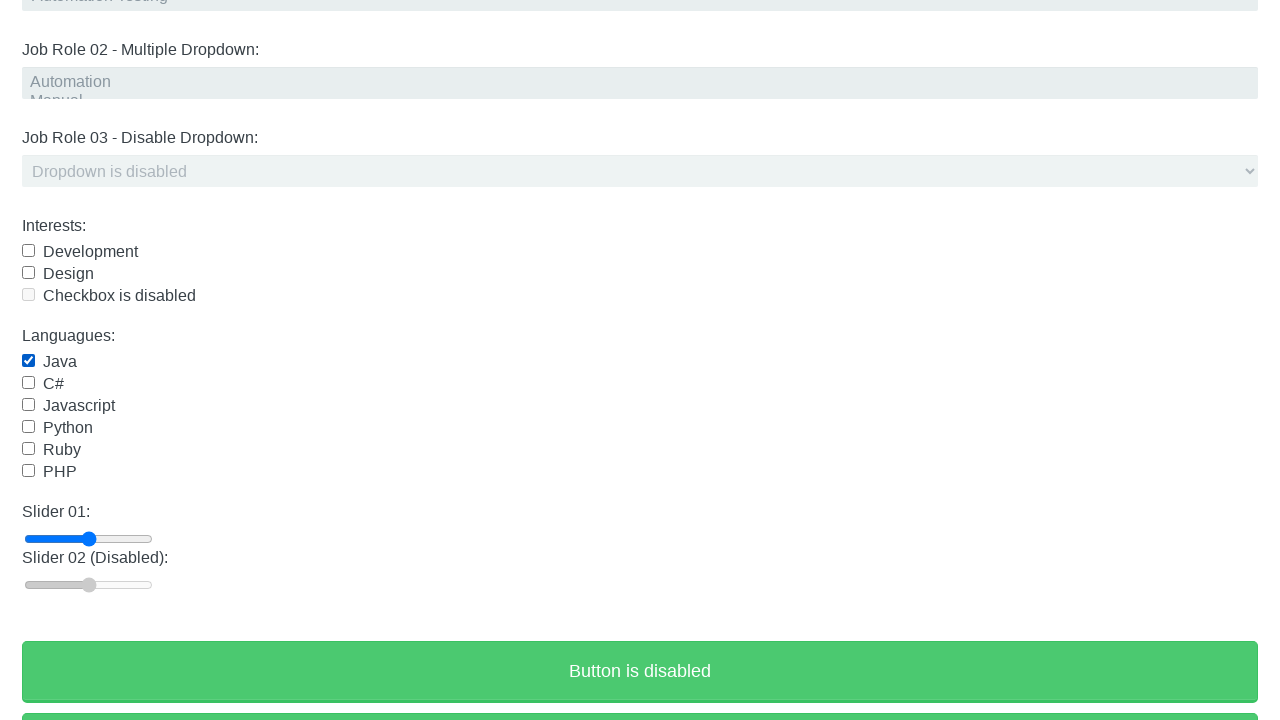

Clicked Java checkbox to uncheck it at (28, 361) on #java
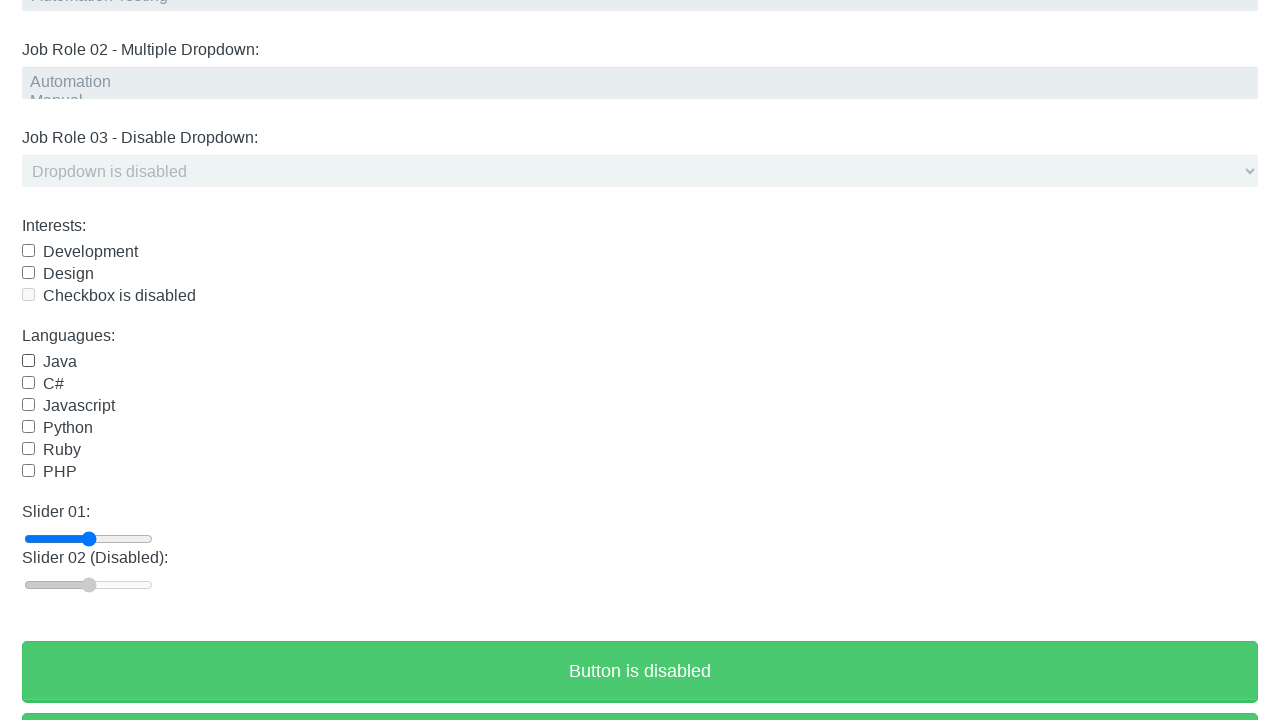

Verified Java checkbox is now unselected
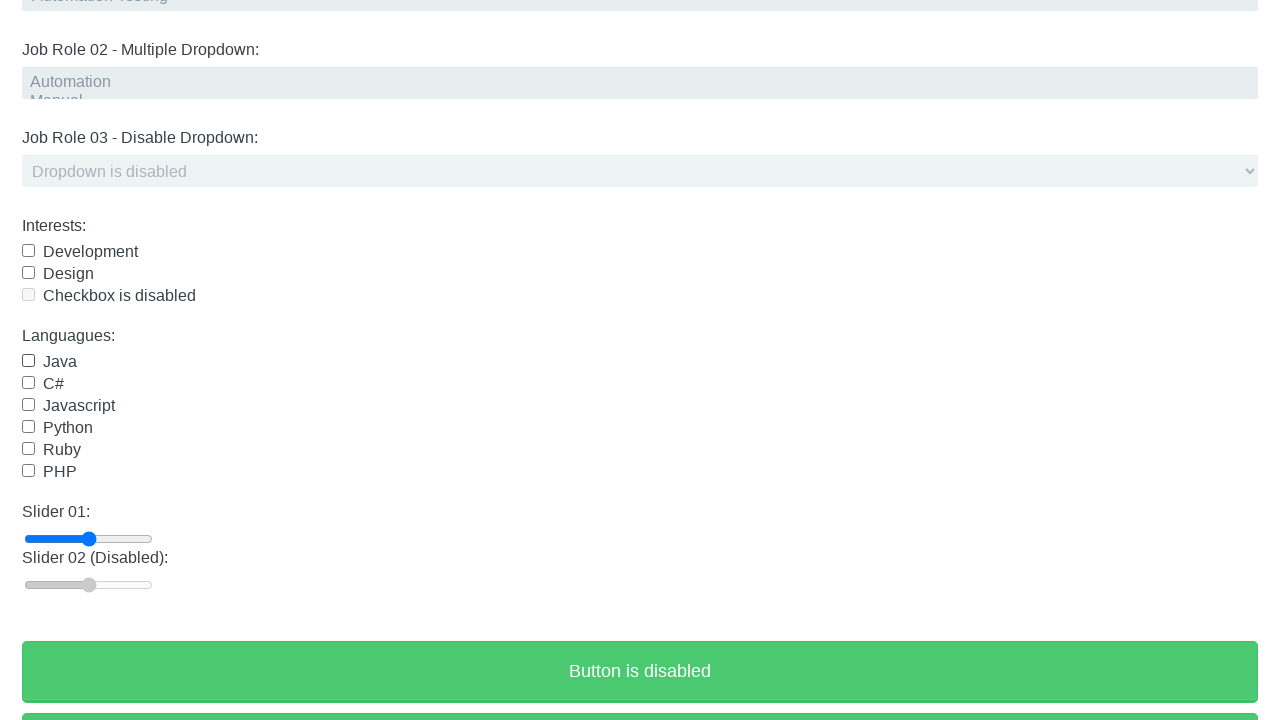

Verified 'Age under 18' radio button remains selected
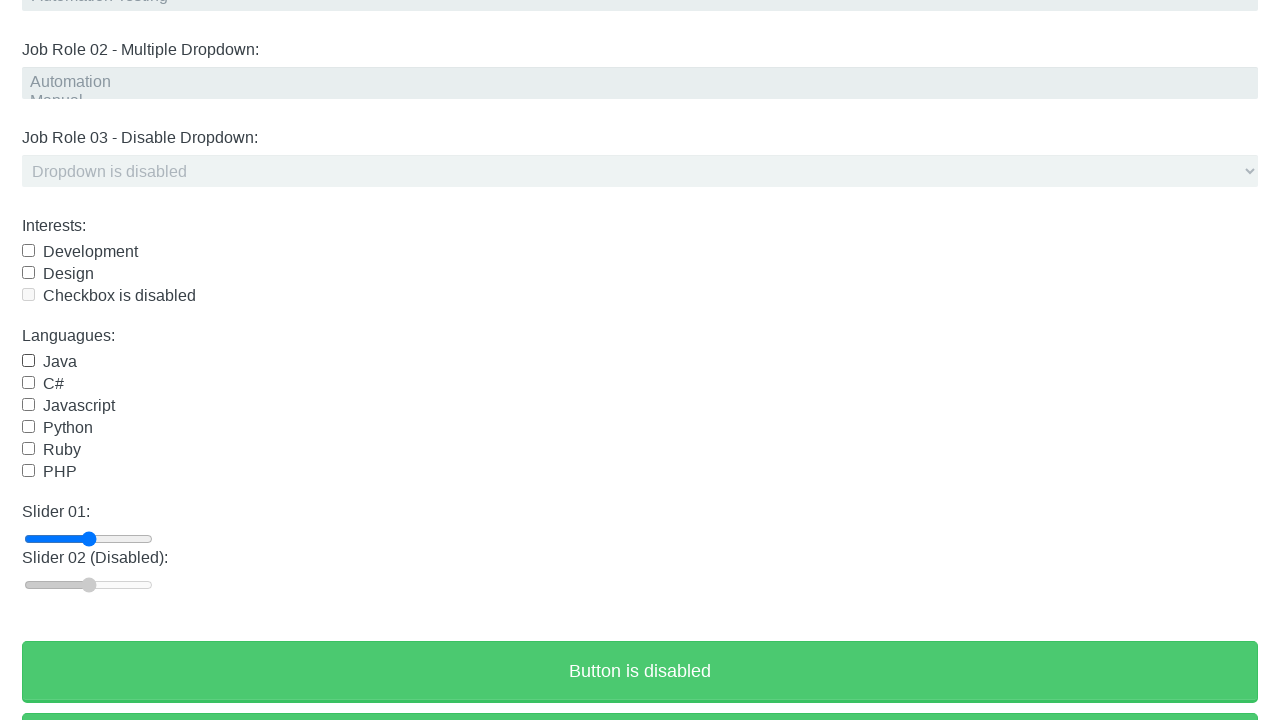

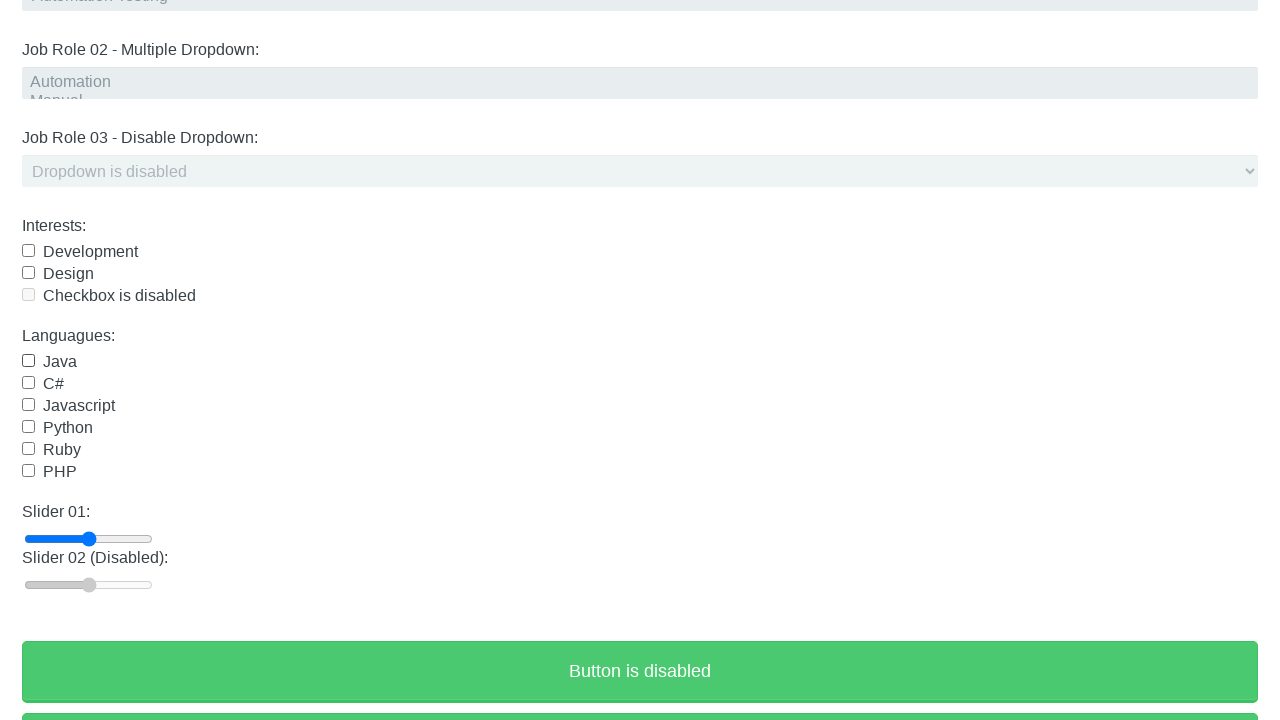